Tests checkbox functionality by locating two checkboxes and clicking the first one to select it if not already selected

Starting URL: https://the-internet.herokuapp.com/checkboxes

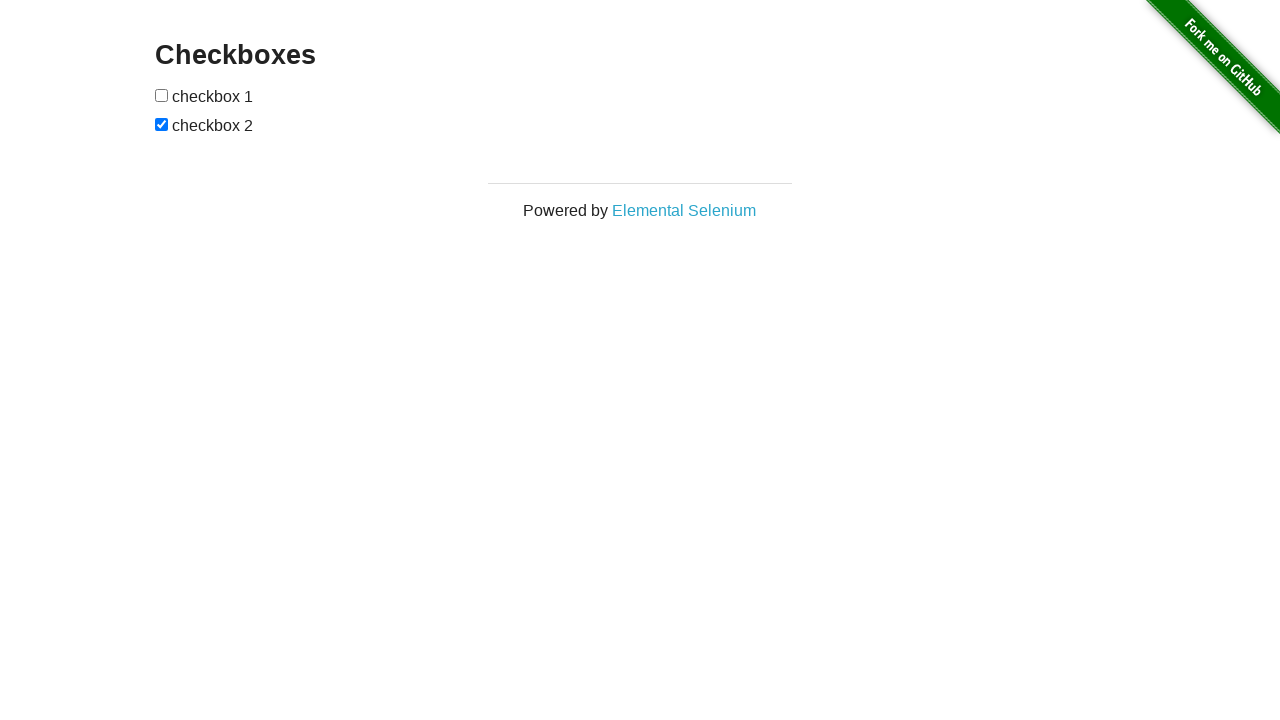

Navigated to checkboxes test page
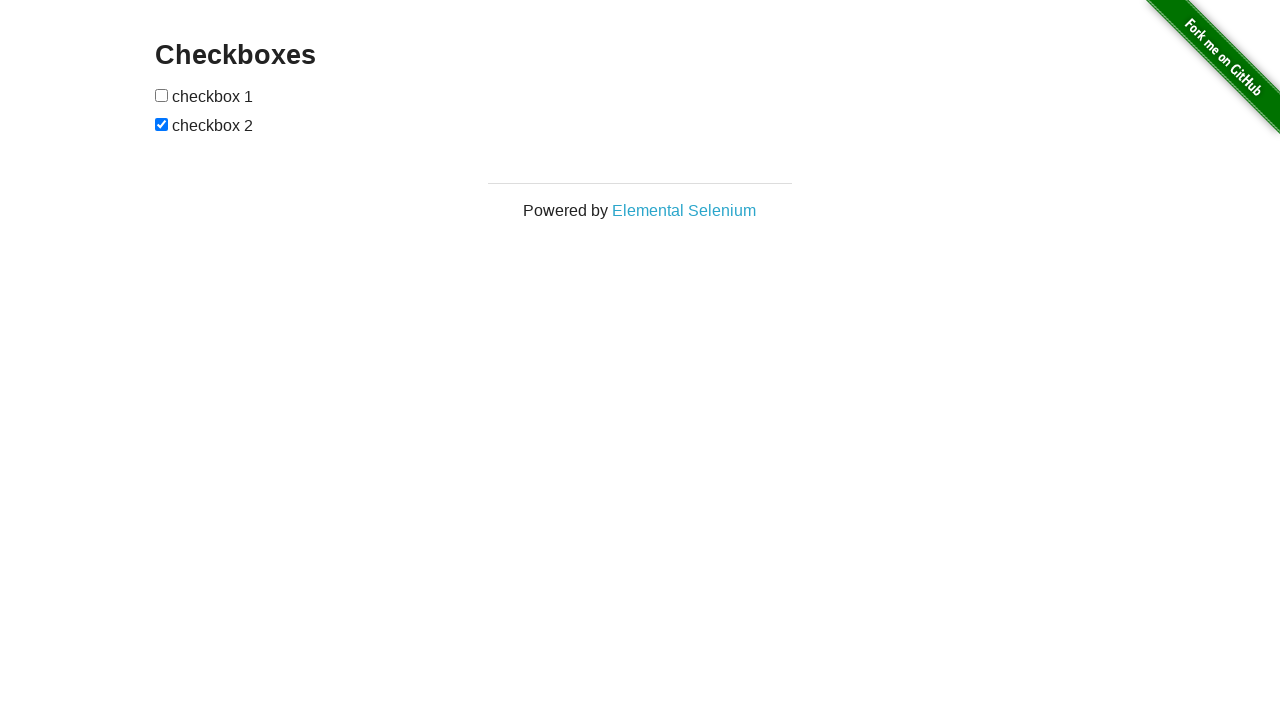

Clicked the first checkbox to select it at (162, 95) on (//input[@type='checkbox'])[1]
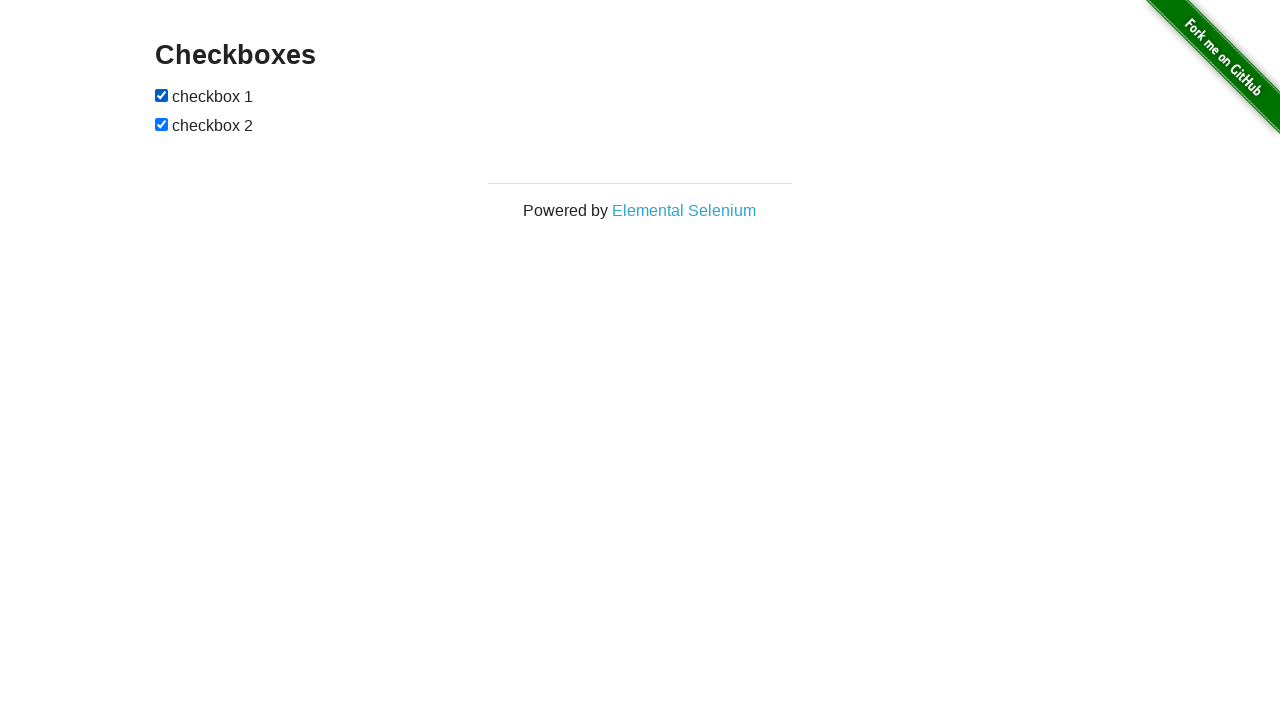

Waited 1 second to see the result
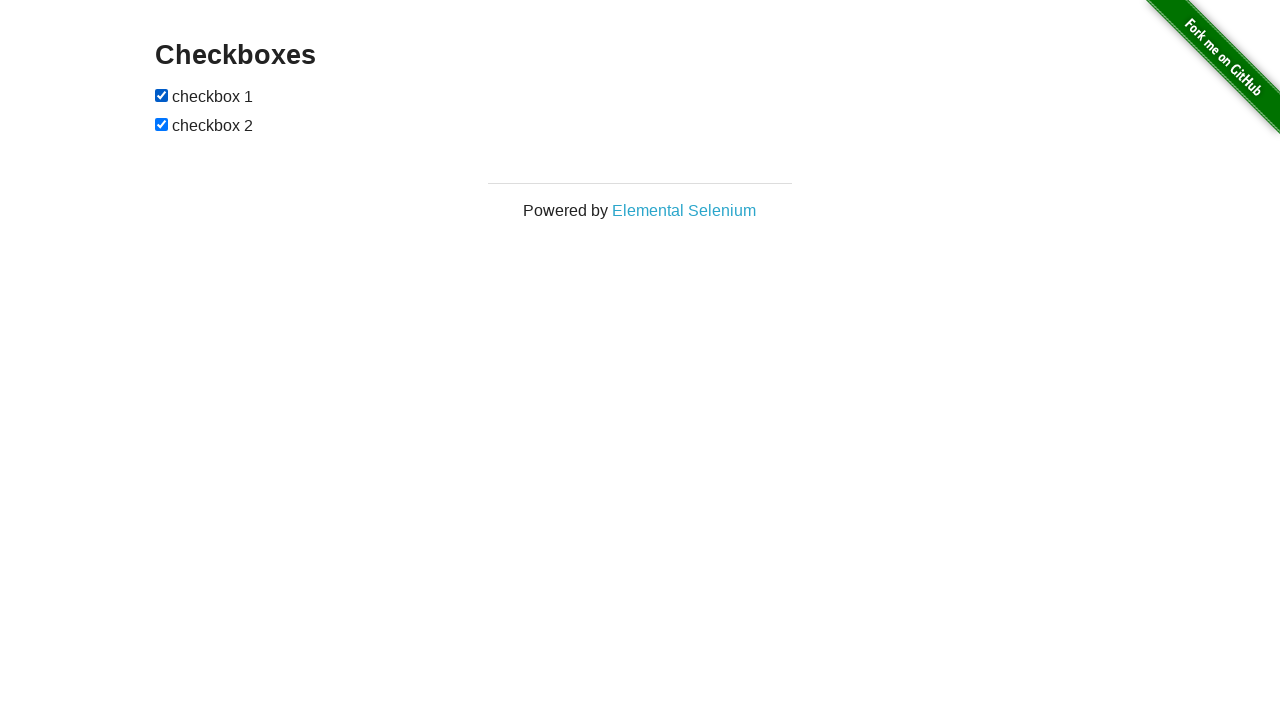

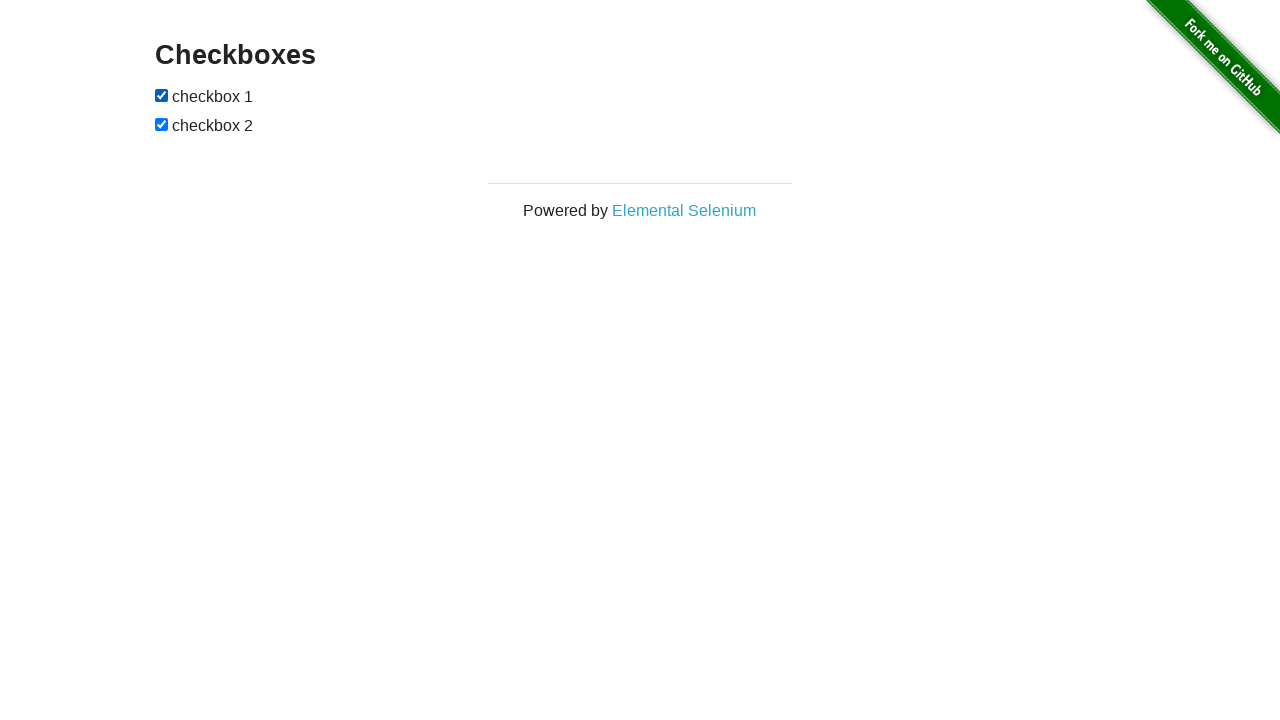